Navigates to the KSRTC (Karnataka State Road Transport Corporation) online reservation page and verifies that links are present on the page.

Starting URL: https://ksrtc.in/oprs-web/

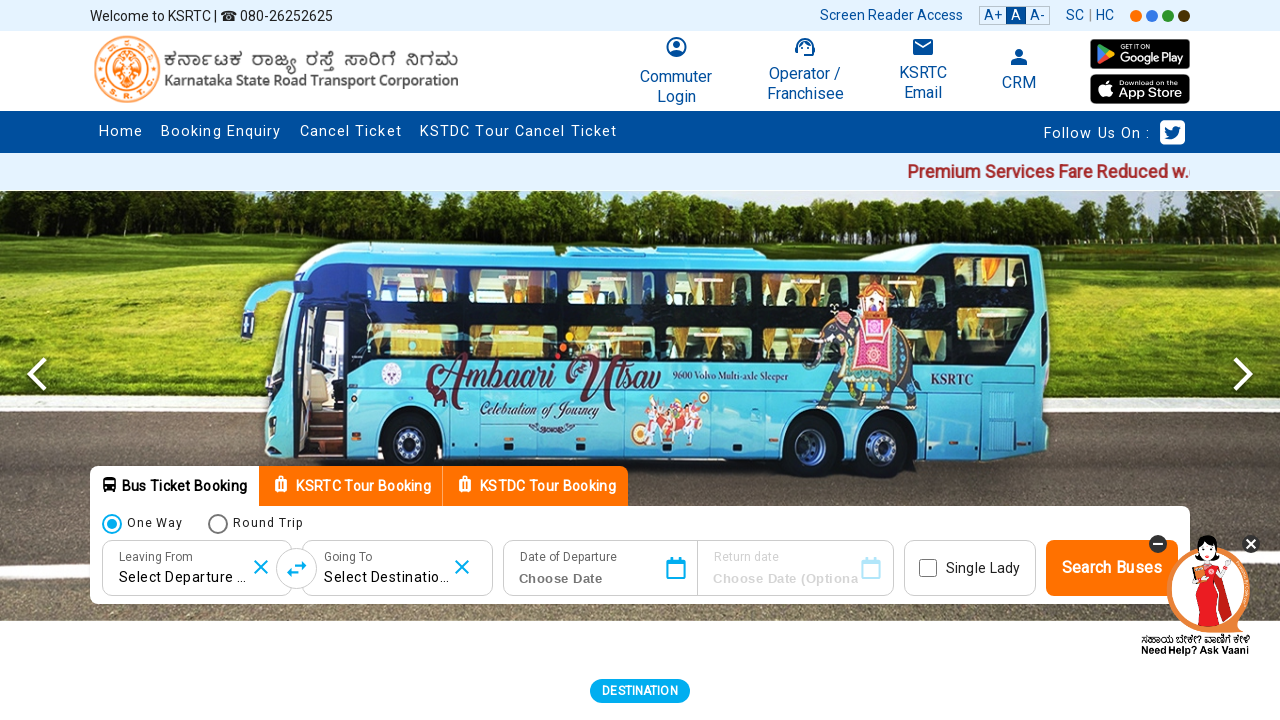

Waited for page to fully load (networkidle state)
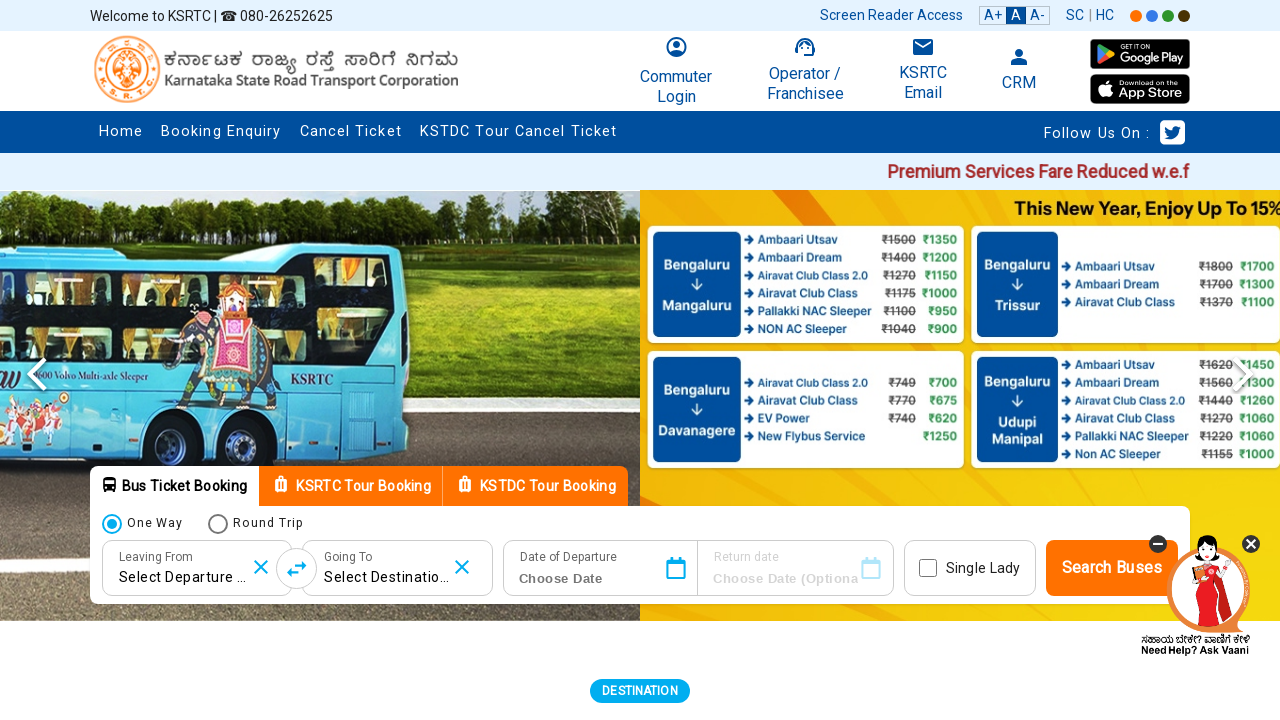

Verified links are present on the page
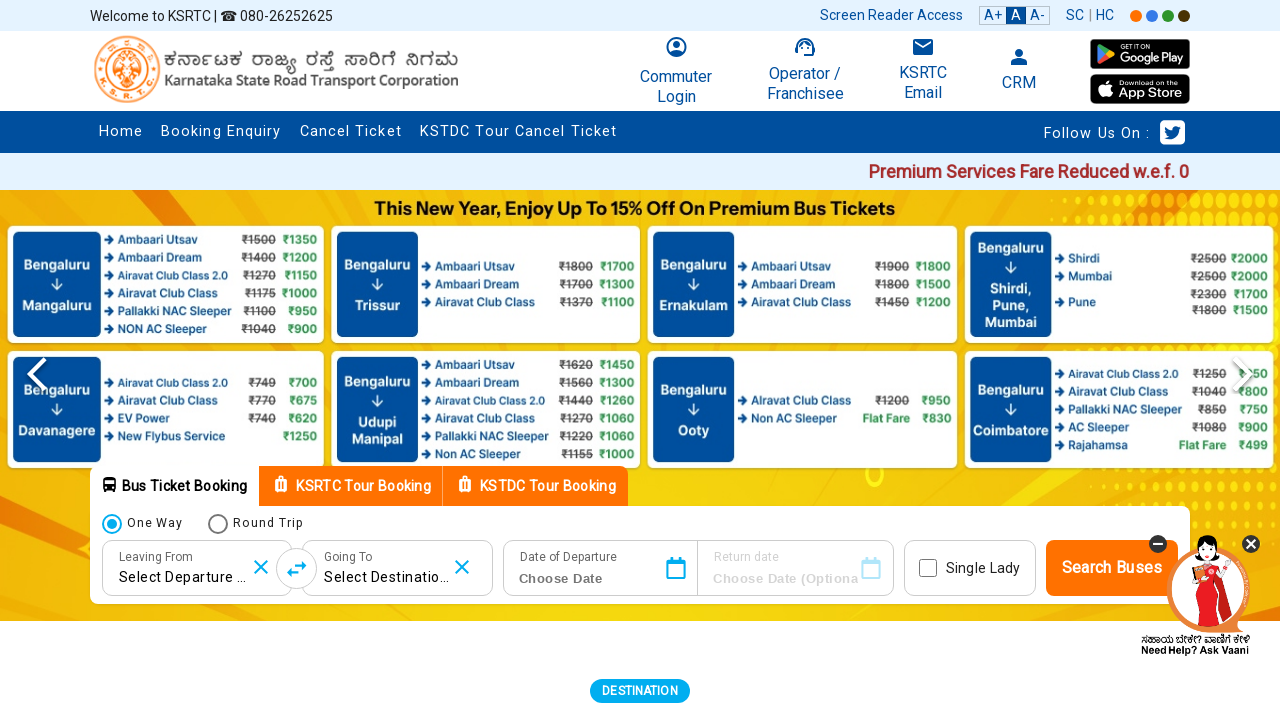

Retrieved all links from the page (found 68 links)
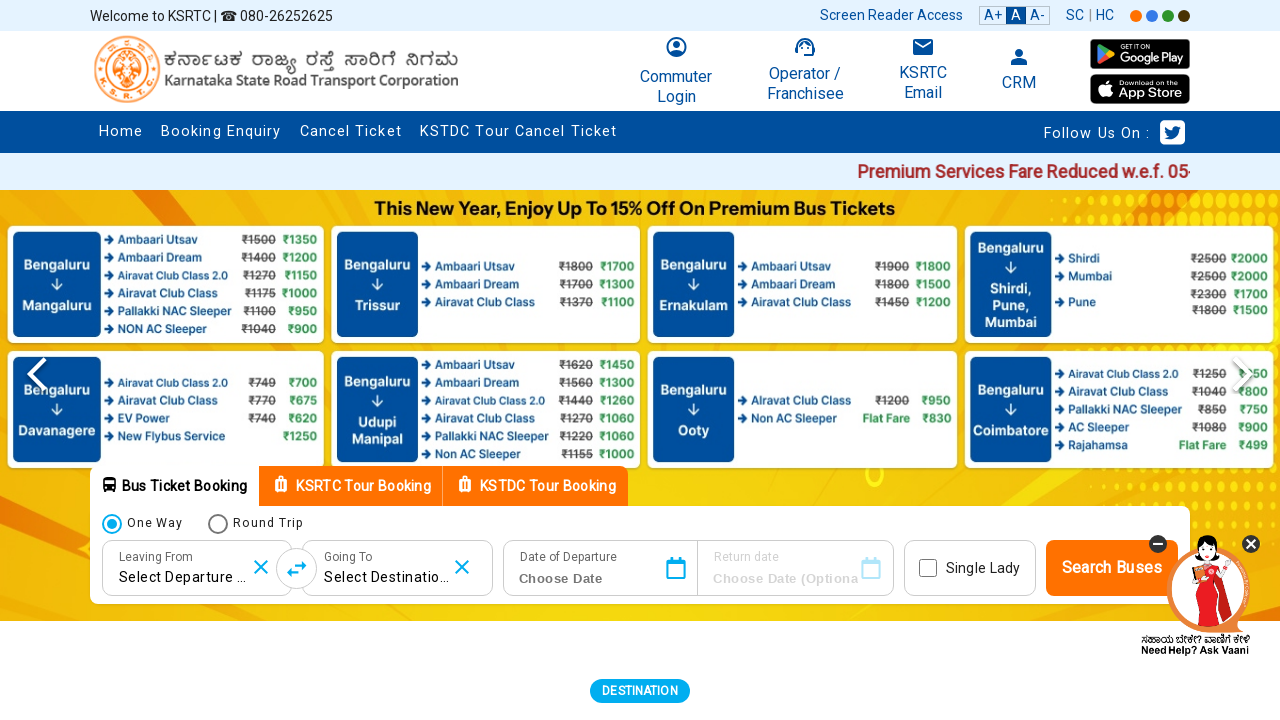

Assertion passed: links are present on the KSRTC reservation page
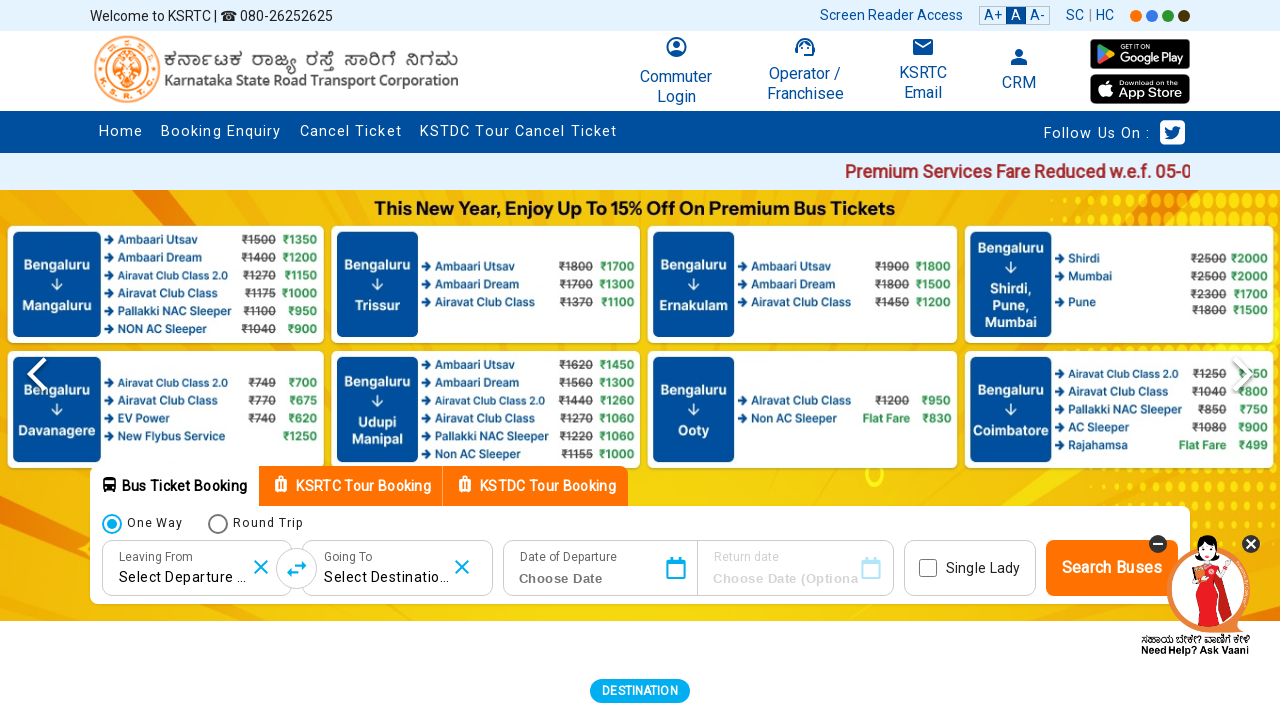

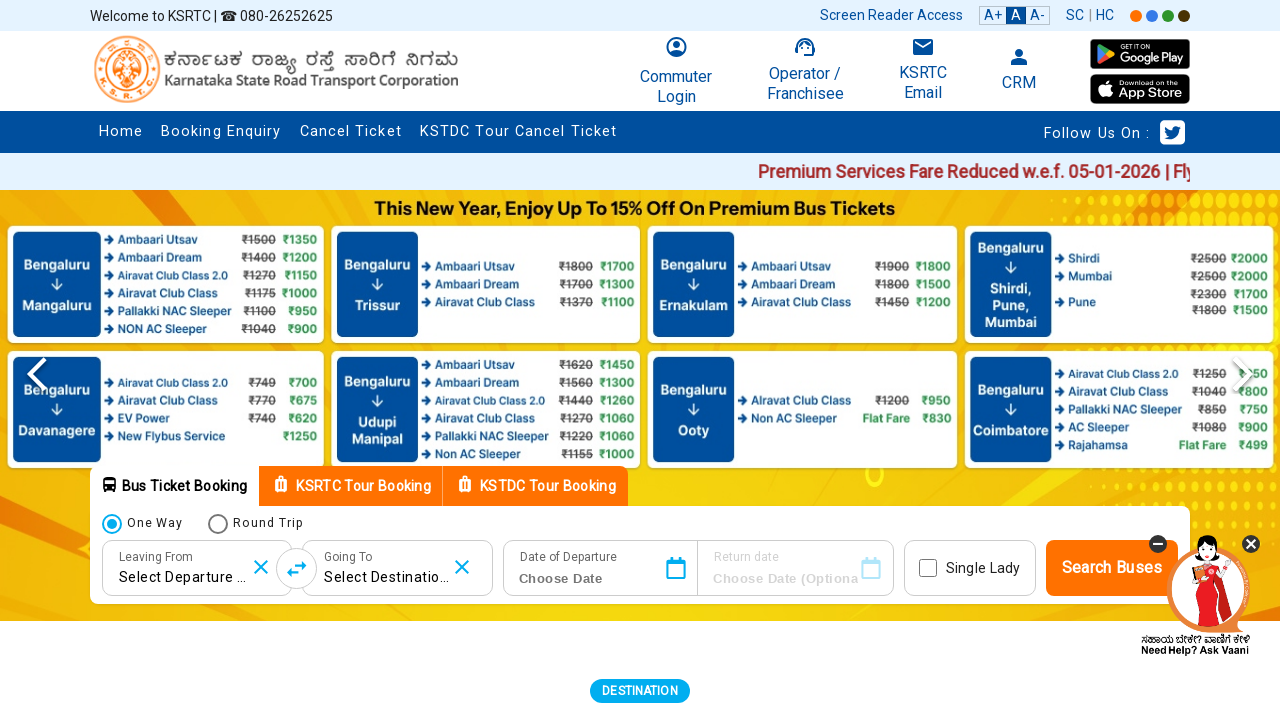